Tests clicking a JavaScript alert button and accepting the alert dialog, then verifies the result message is displayed correctly.

Starting URL: https://the-internet.herokuapp.com/javascript_alerts

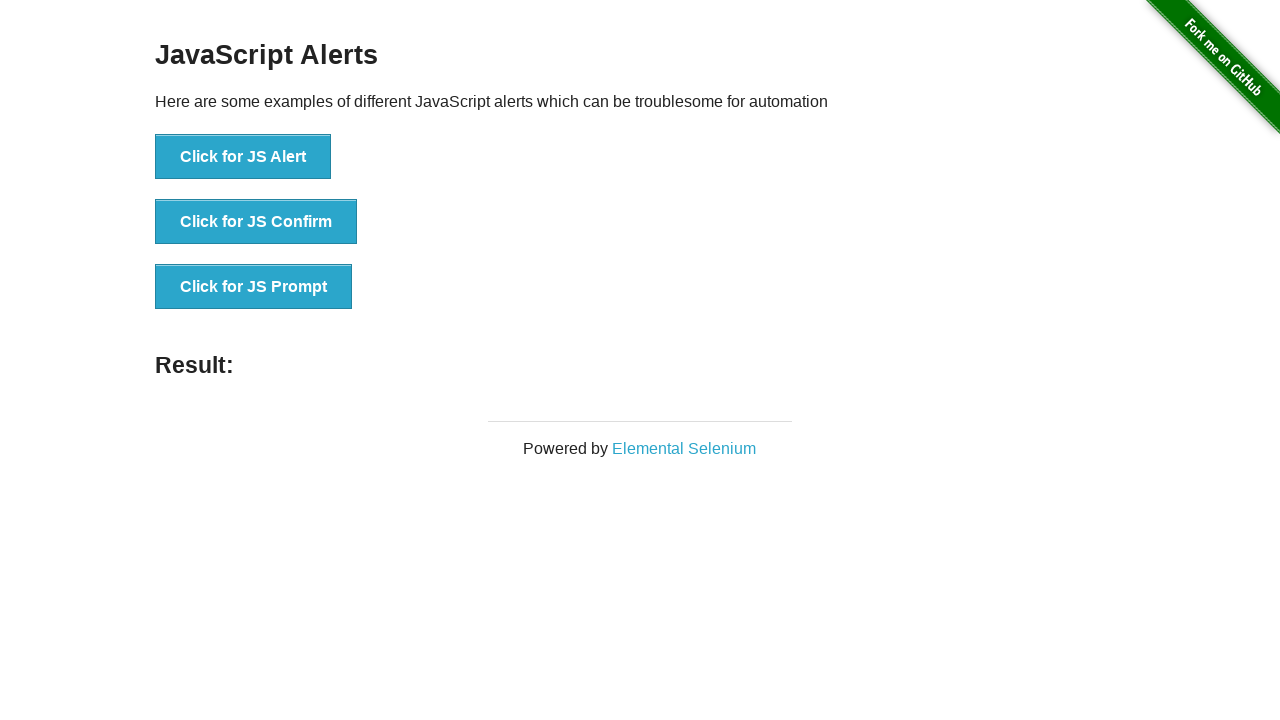

Clicked the 'Click for JS Alert' button at (243, 157) on xpath=//button[text()='Click for JS Alert']
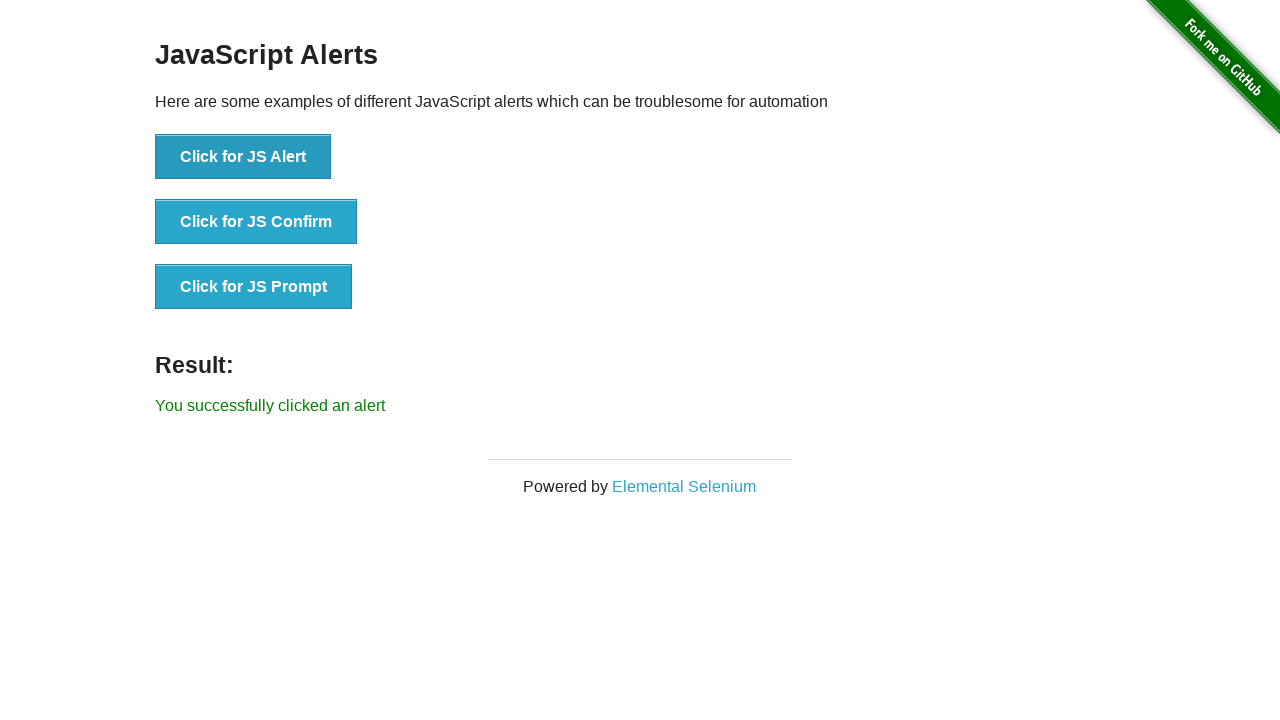

Set up dialog handler to accept alert
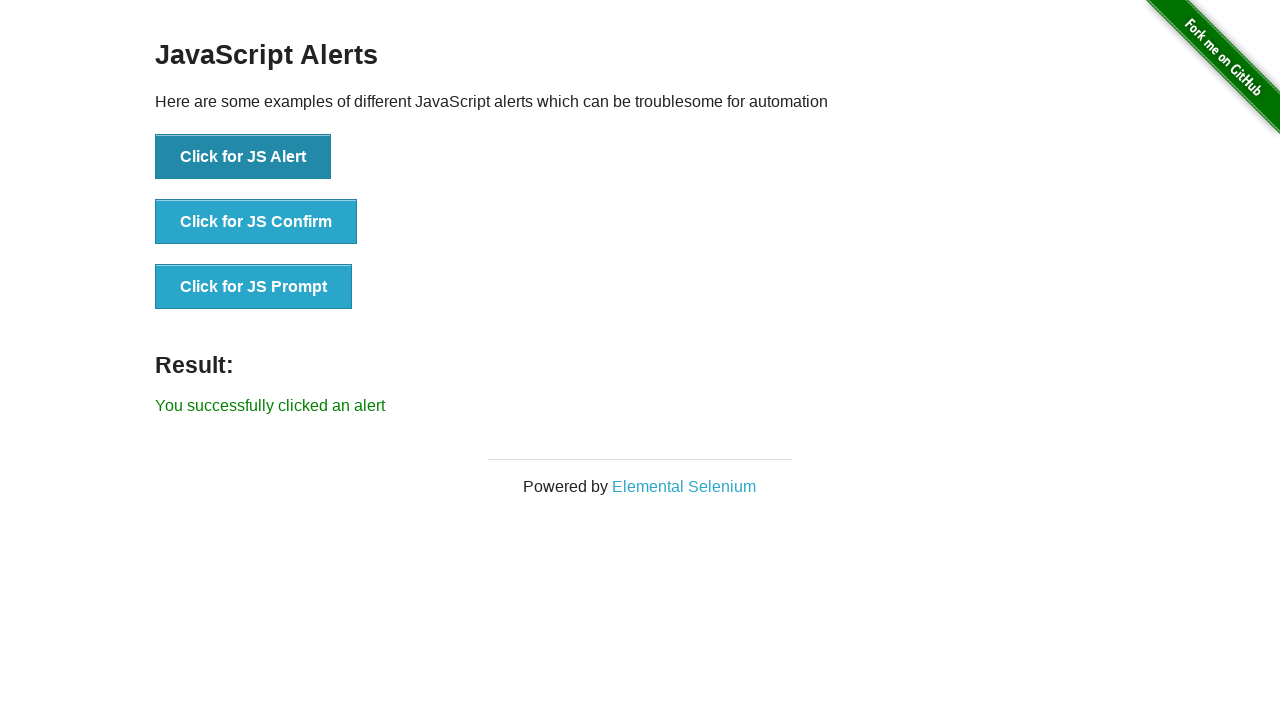

Waited for result message to appear
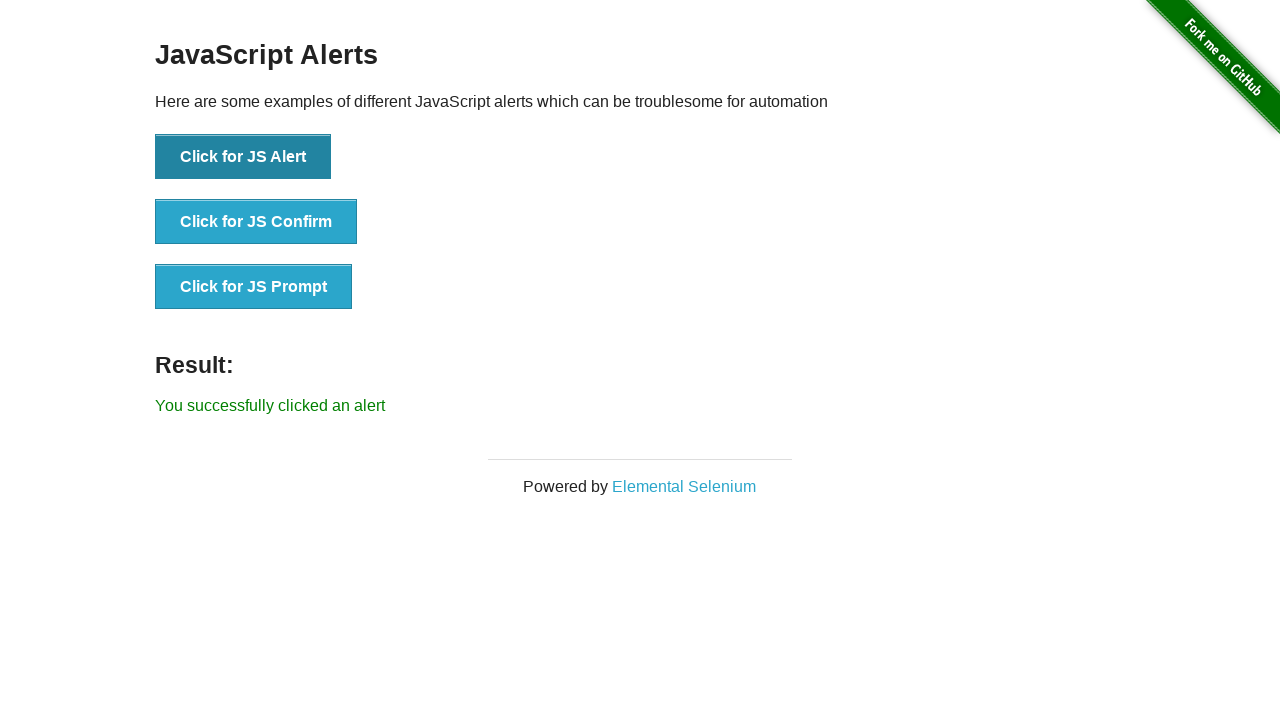

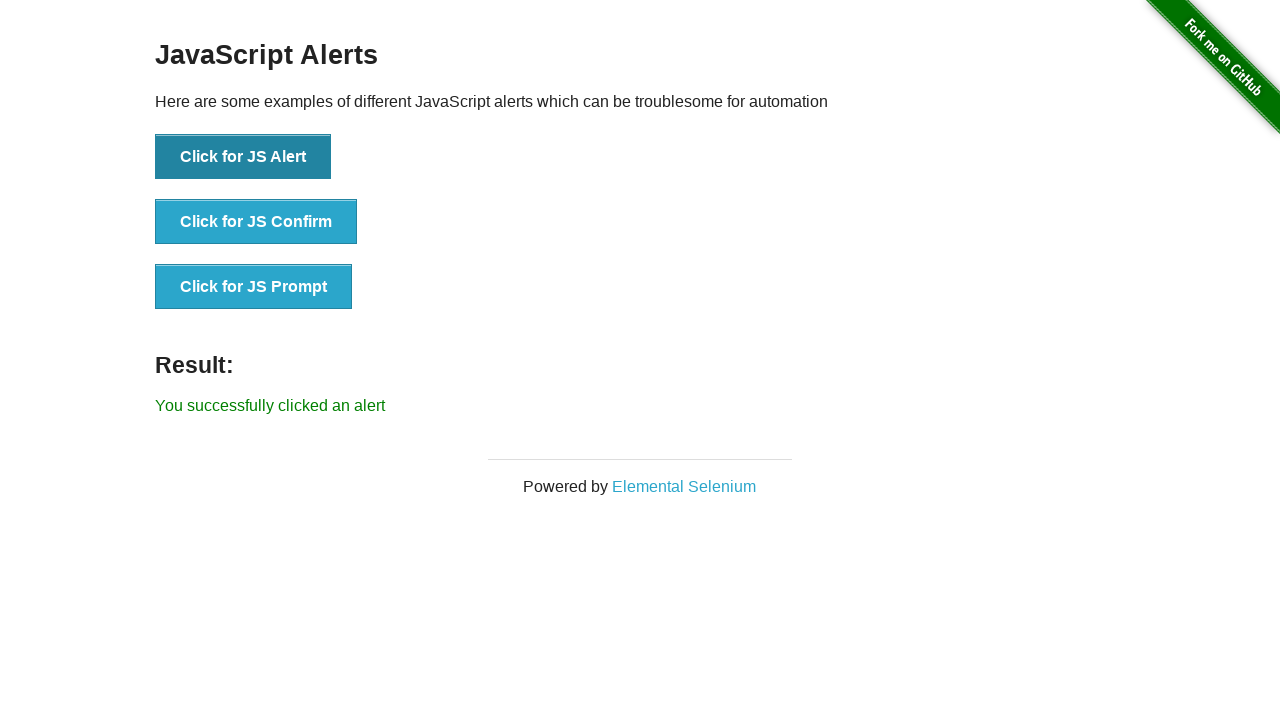